Tests the course search and navigation functionality on DevTalles by searching for "react", clicking on a Next.js course result, and expanding course sections.

Starting URL: https://cursos.devtalles.com/

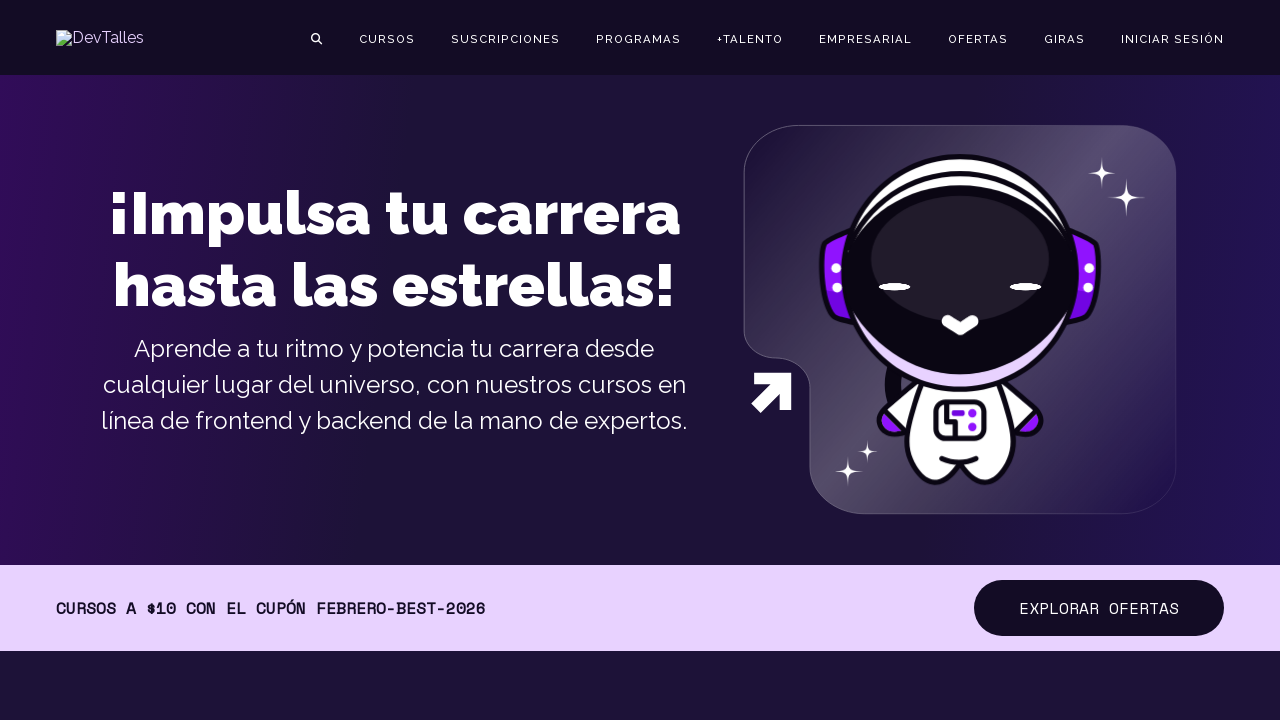

Clicked on 'Cursos' link to navigate to courses page at (387, 39) on internal:role=link[name="Cursos"s]
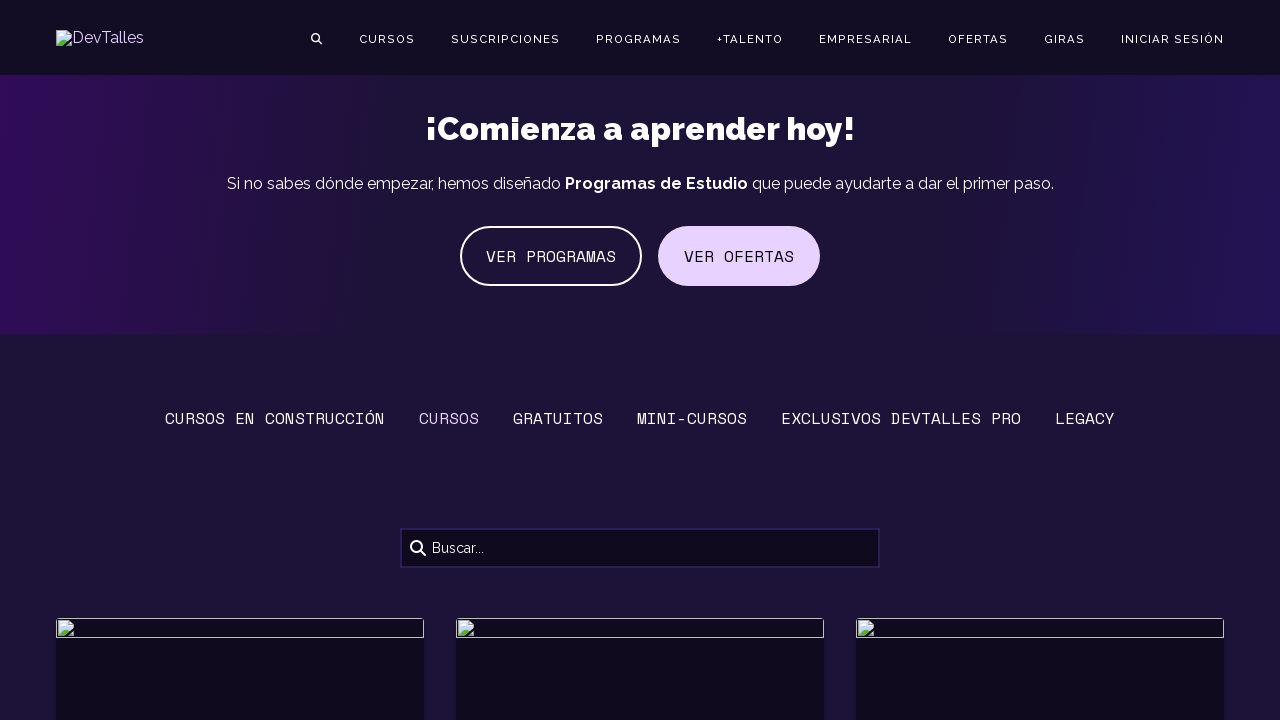

Clicked on the search box at (640, 548) on internal:role=searchbox[name="Buscar..."i]
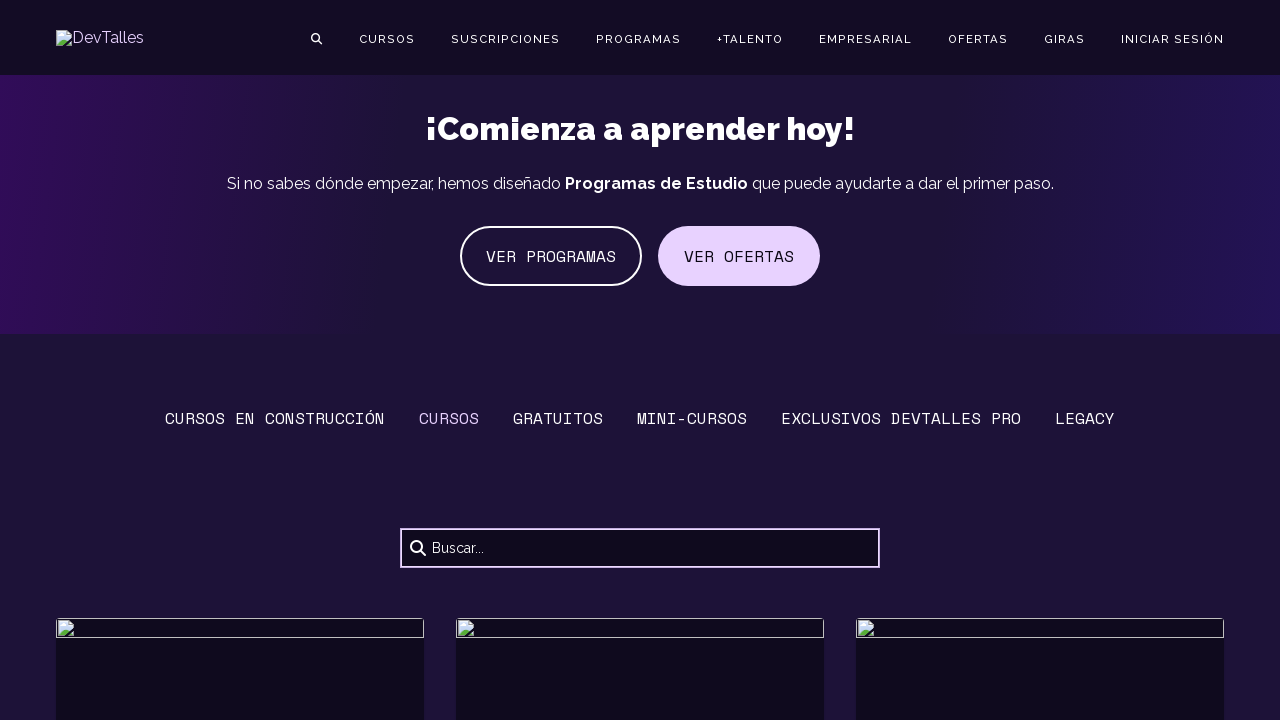

Filled search box with 'react' on internal:role=searchbox[name="Buscar..."i]
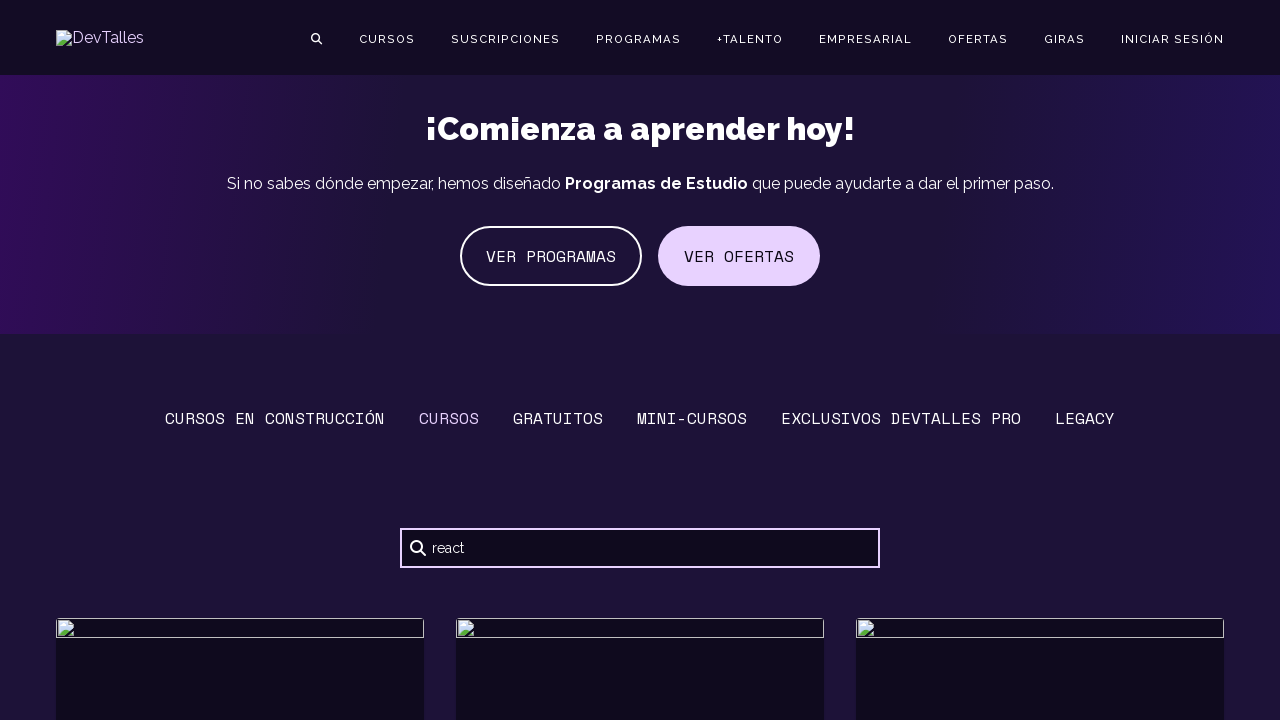

Pressed Enter to search for 'react' on internal:role=searchbox[name="Buscar..."i]
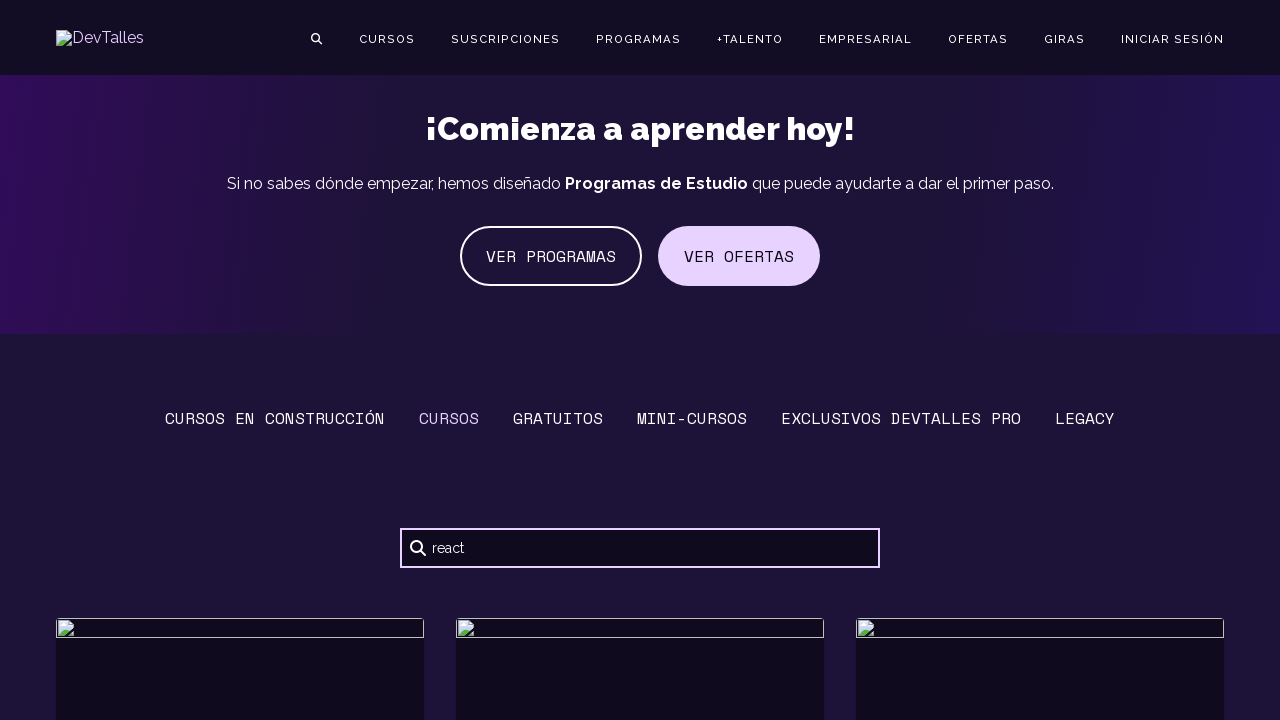

Clicked on 'Next.js: El framework de' course result at (640, 501) on internal:role=link[name="Next.js: El framework de"i]
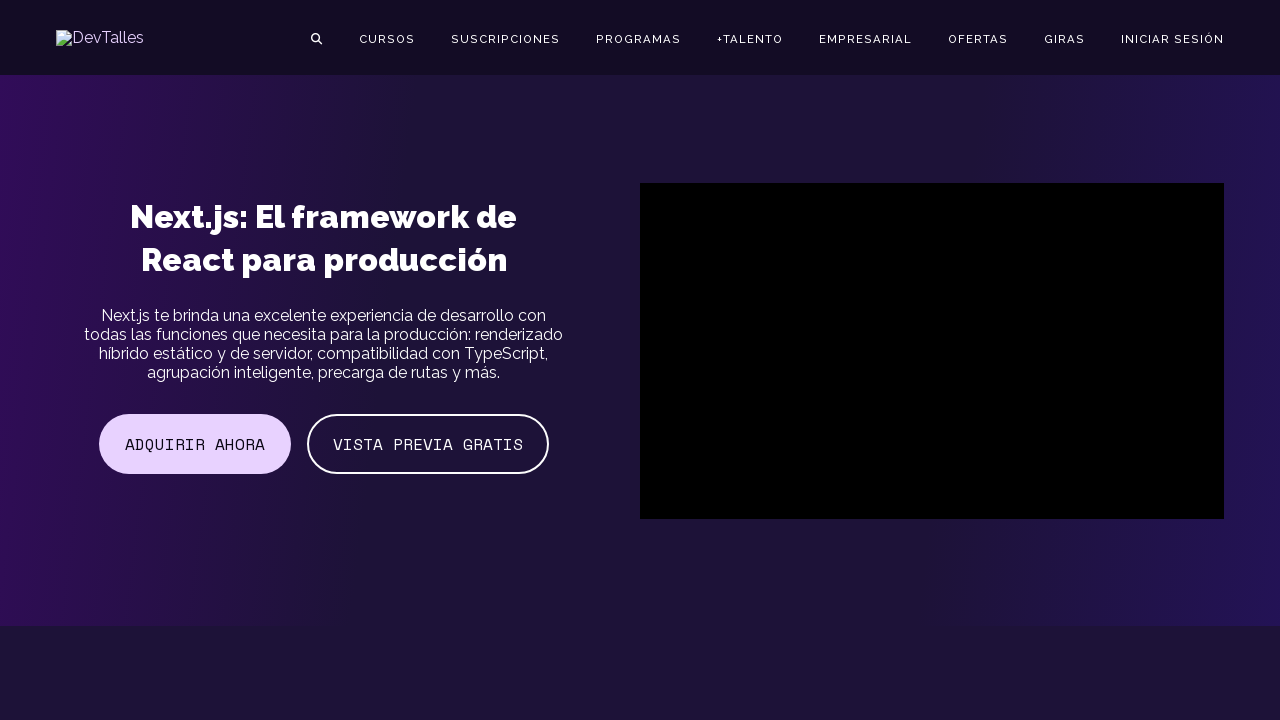

Expanded 'Sección 1: Introducción' at (411, 360) on internal:role=button[name="Sección 1: Introducción"i]
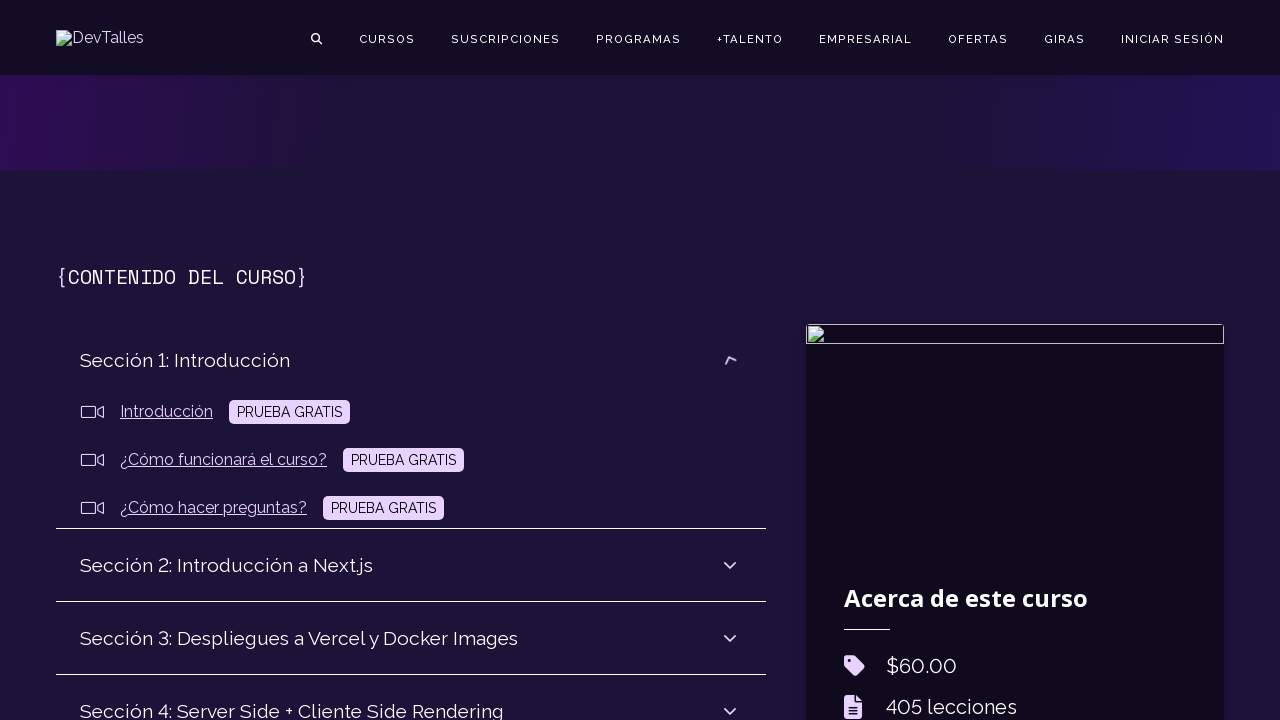

Expanded 'Sección 6: Incremental &' at (411, 360) on internal:role=button[name="Sección 6: Incremental &"i]
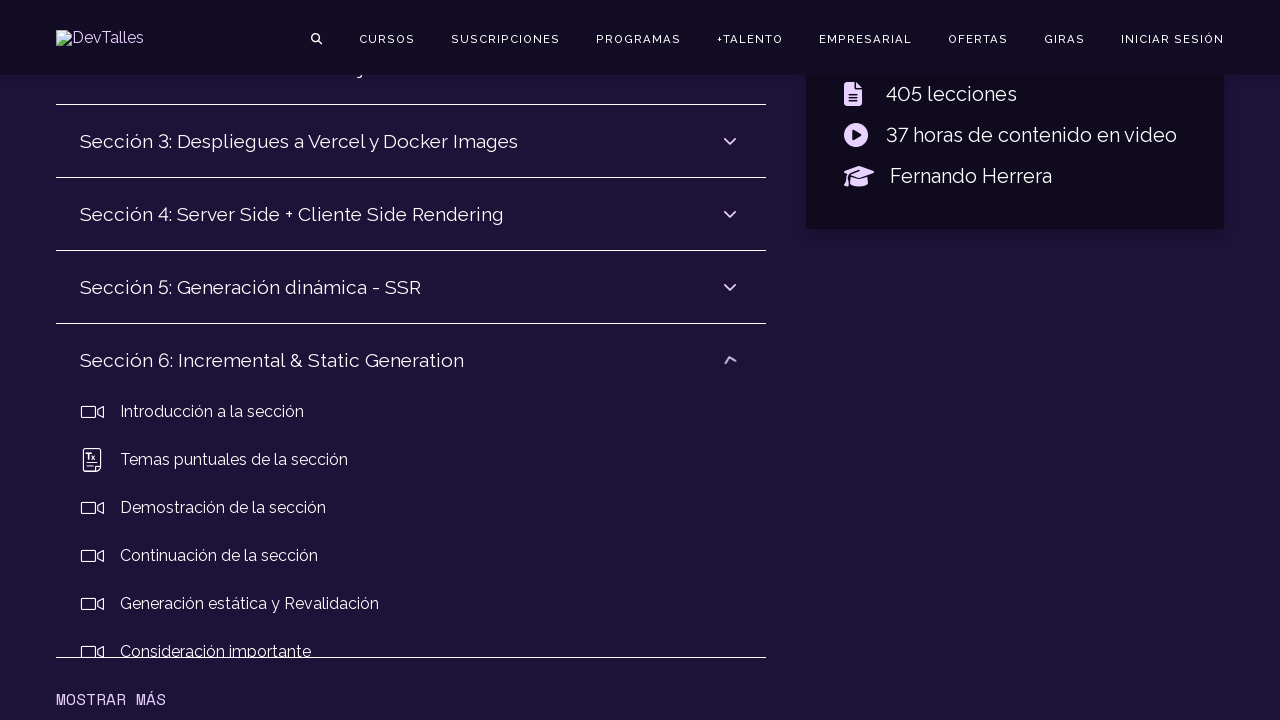

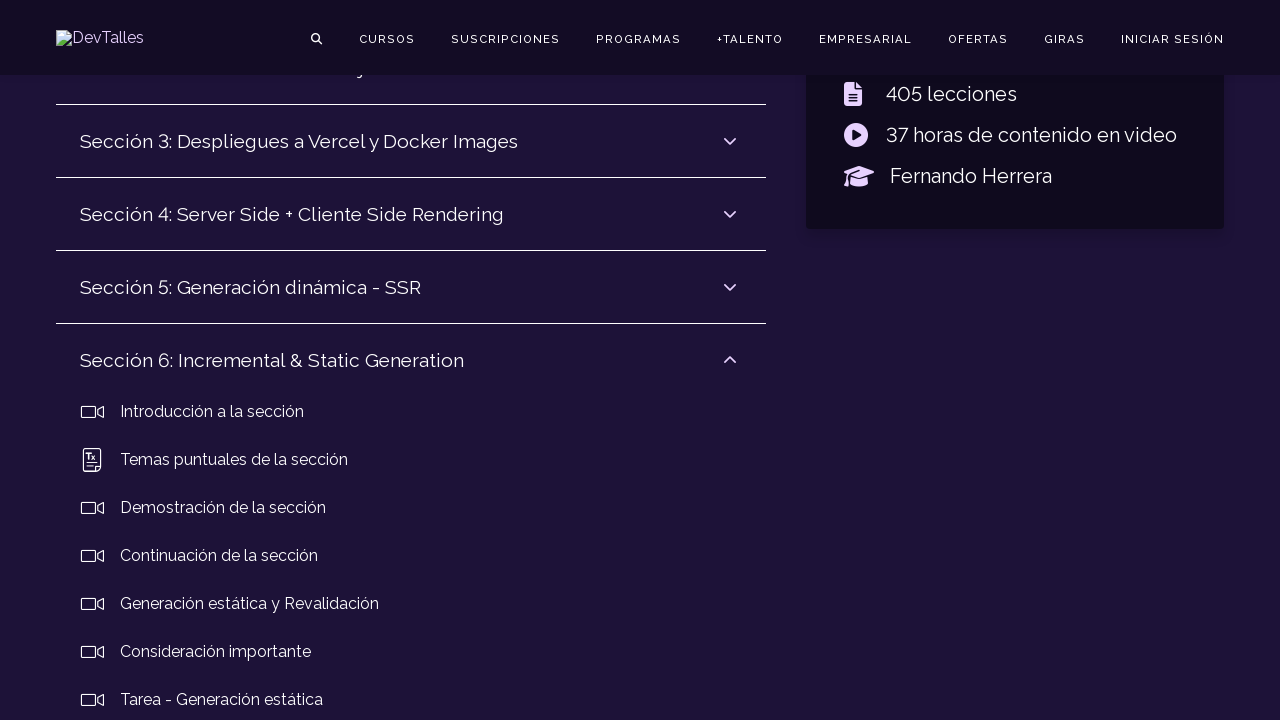